Fills out a registration form on UIBank with personal details including name, title, gender, employment status, username, email and password

Starting URL: https://uibank.uipath.com/register-account

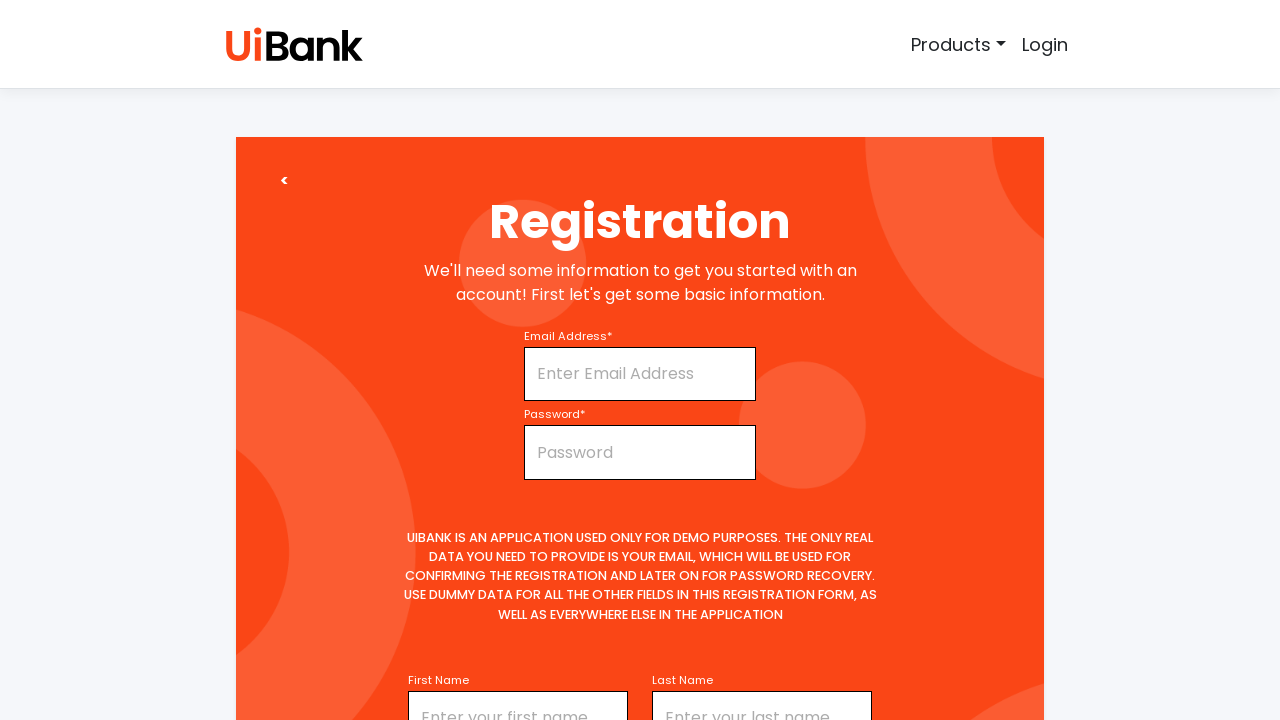

Filled first name field with 'Sirath' on #firstName
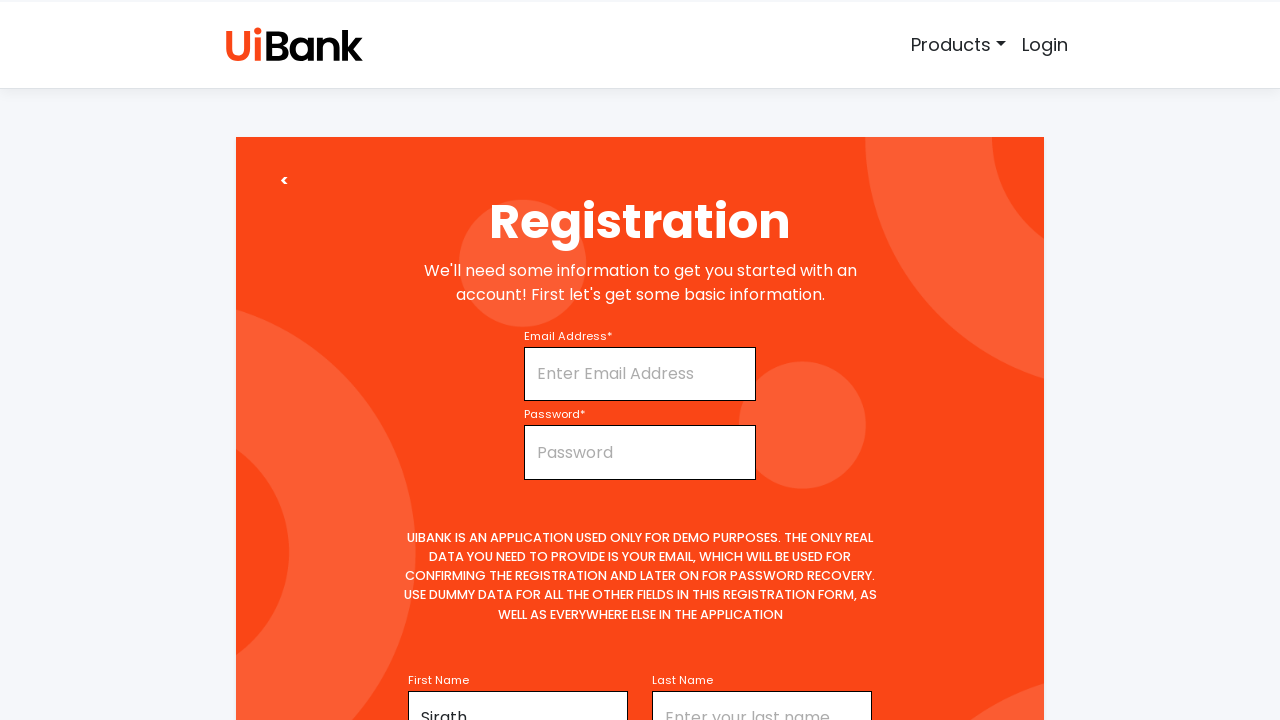

Selected title 'Mr' from dropdown on #title
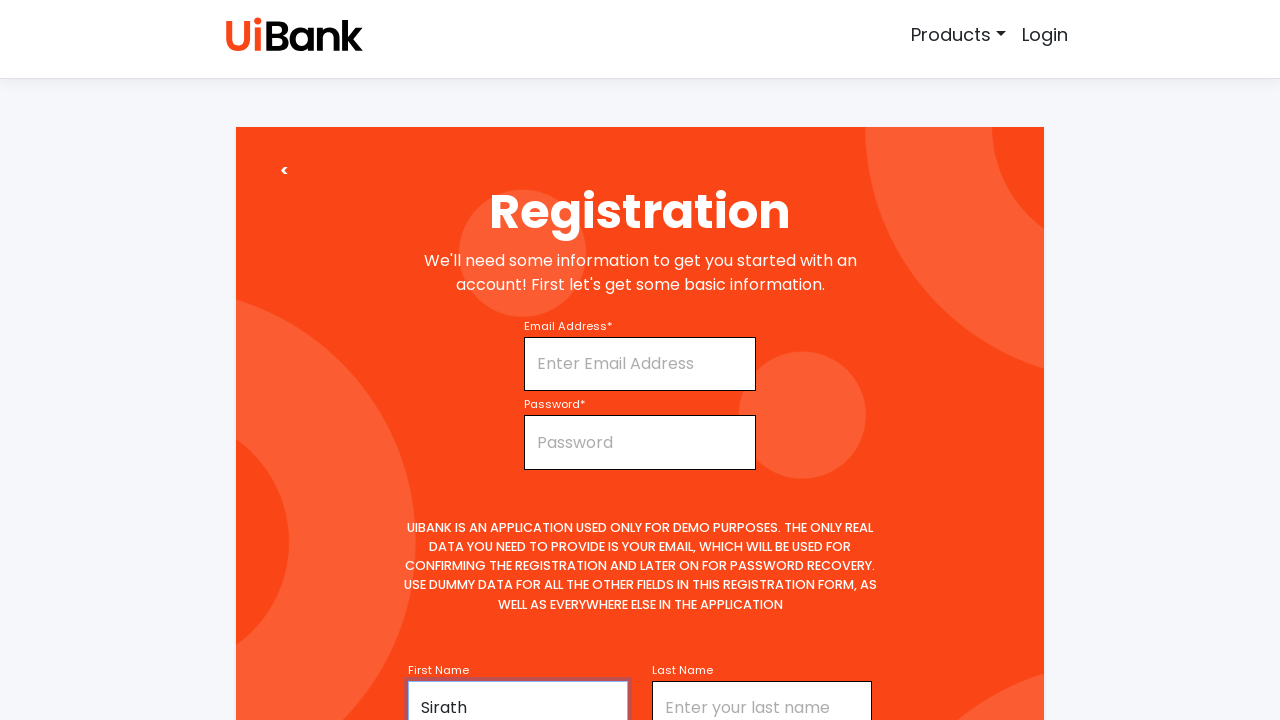

Filled middle name field with '-' on #middleName
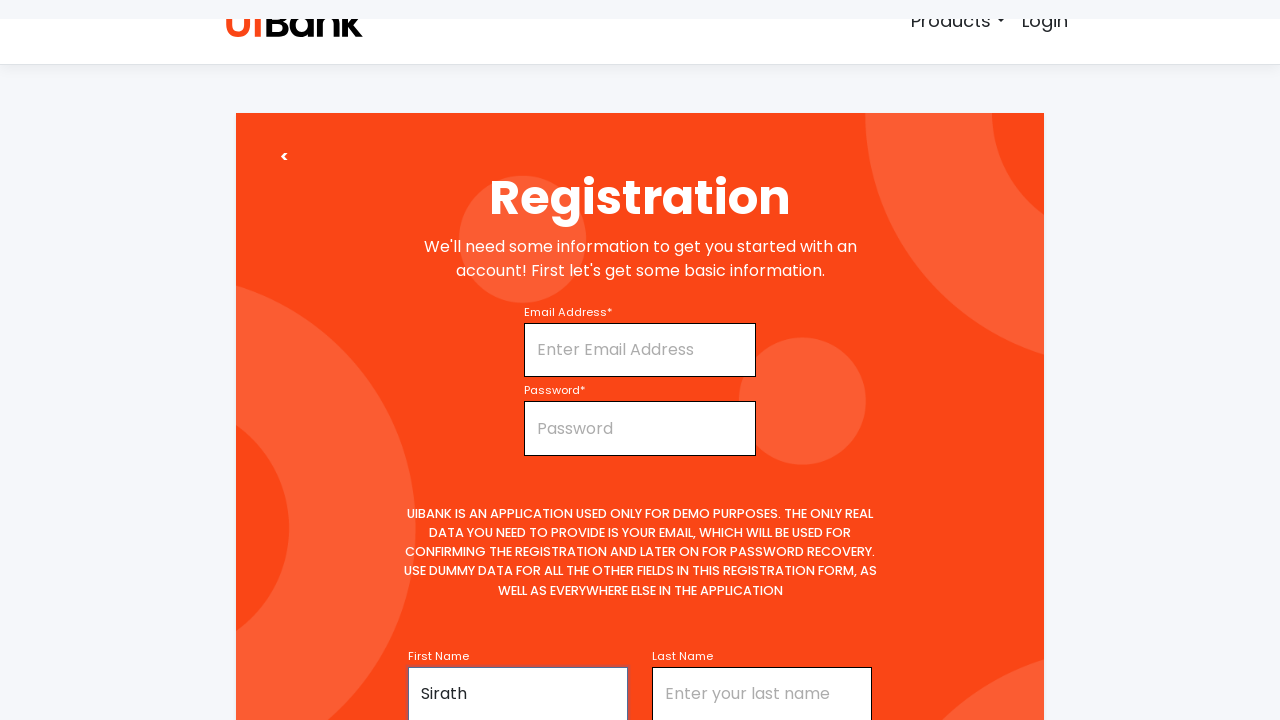

Filled last name field with 'Sarvin' on #lastName
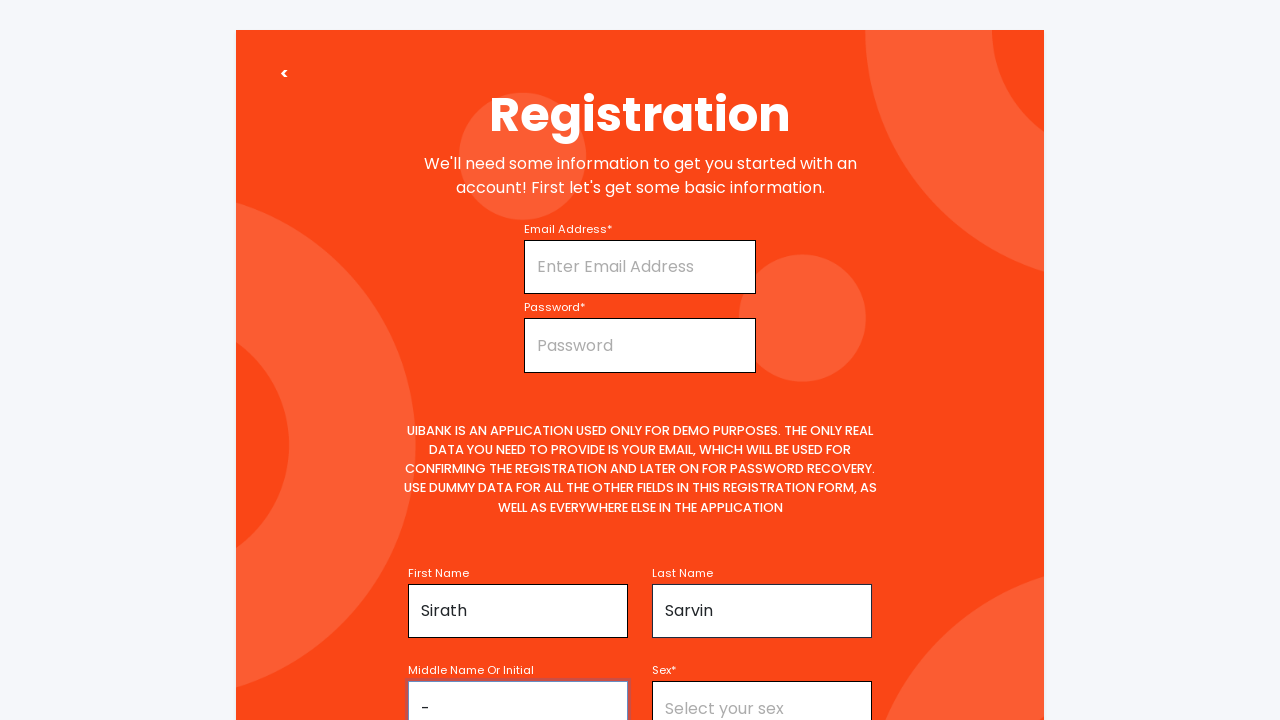

Selected gender 'Male' from dropdown on select[name='gender']
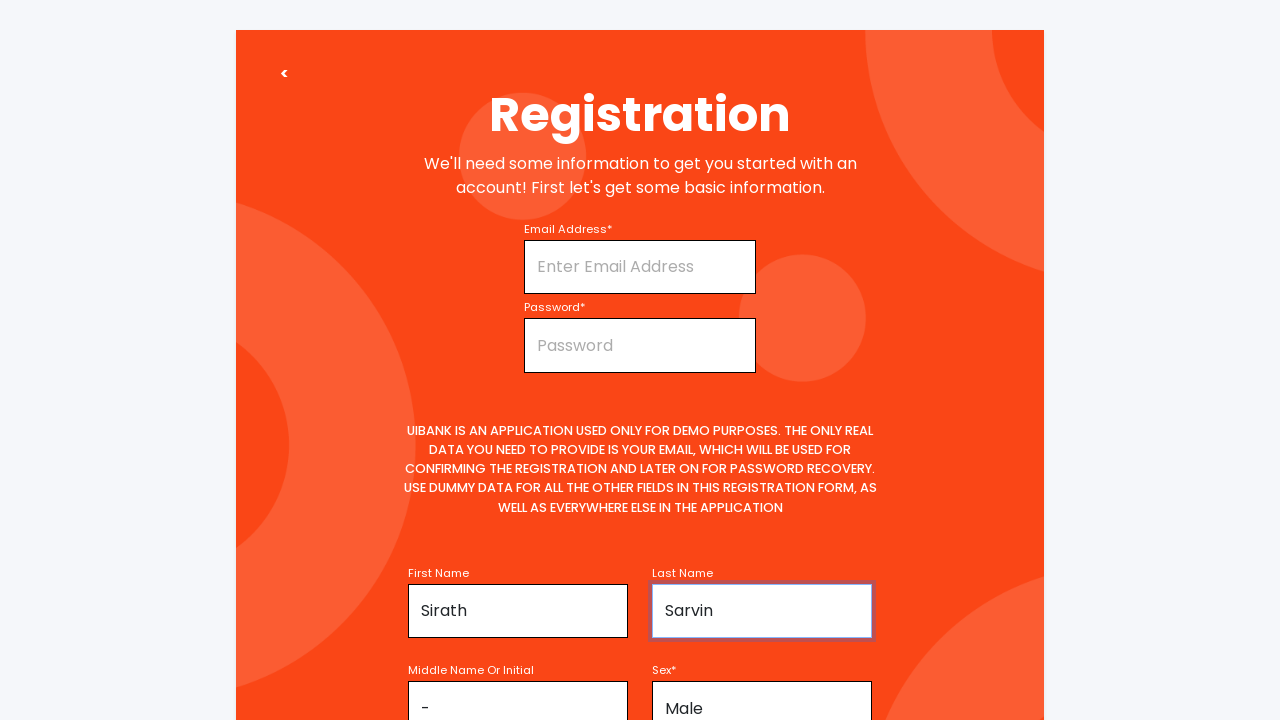

Selected employment status 'Full-time' from dropdown on select[name='employmentStatus']
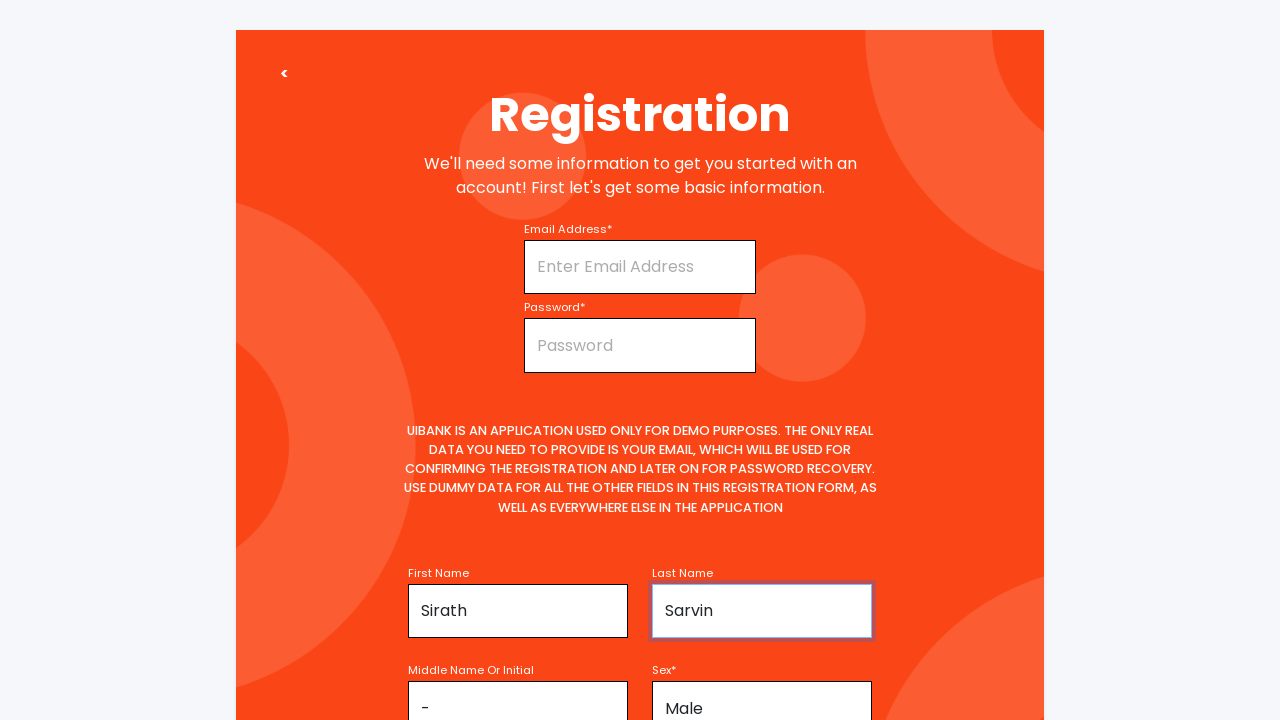

Filled username field with 'Sirath07' on input[name='username']
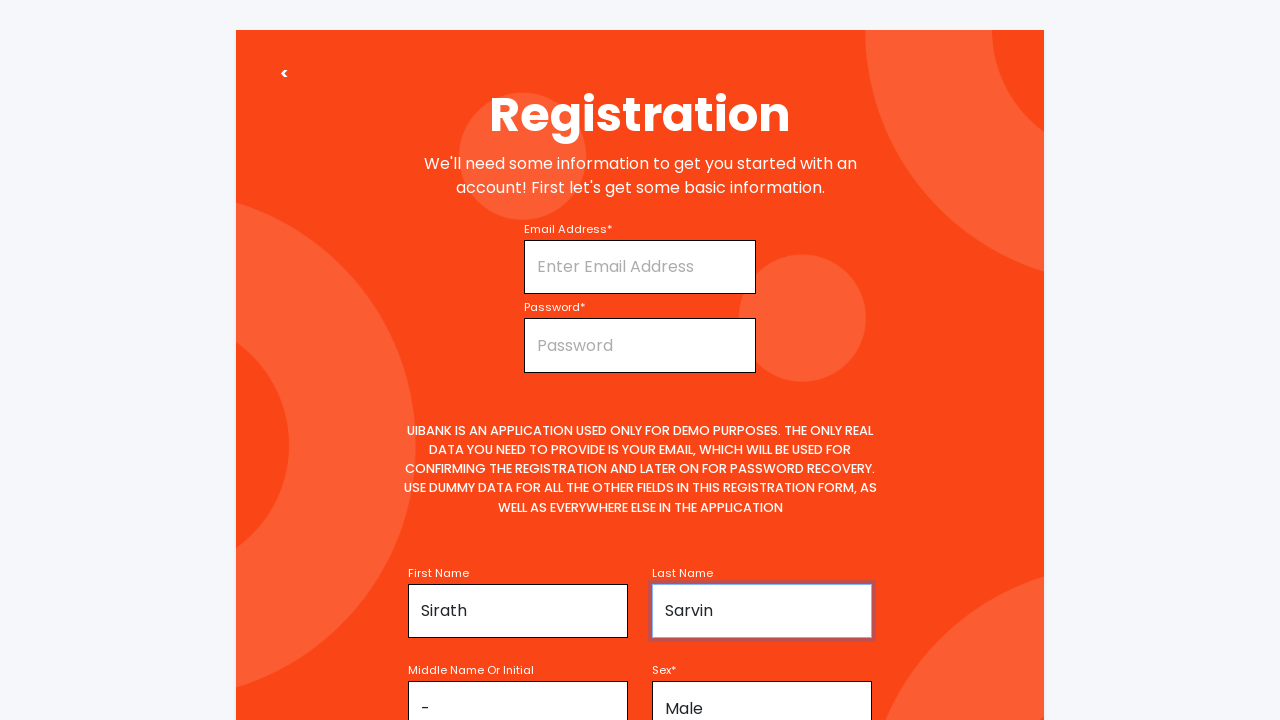

Filled email field with 'sirath81@gmail.com' on input[name='email']
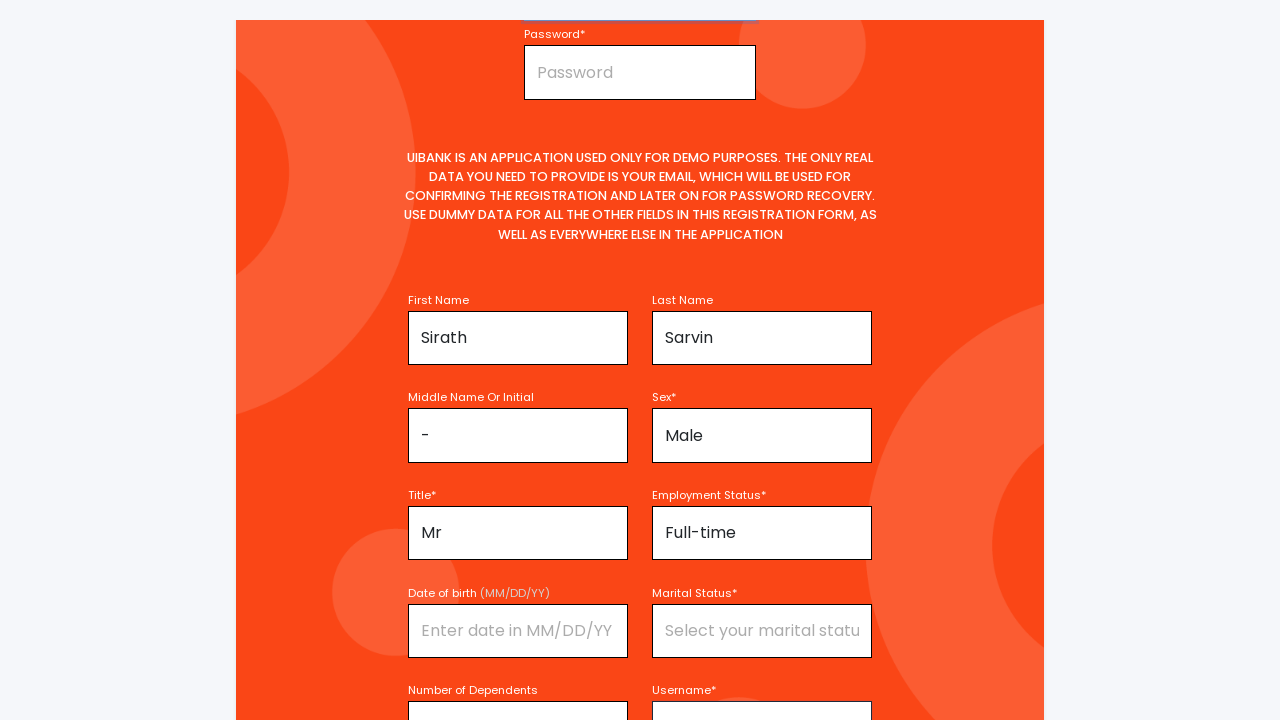

Filled password field with '456787' on #password
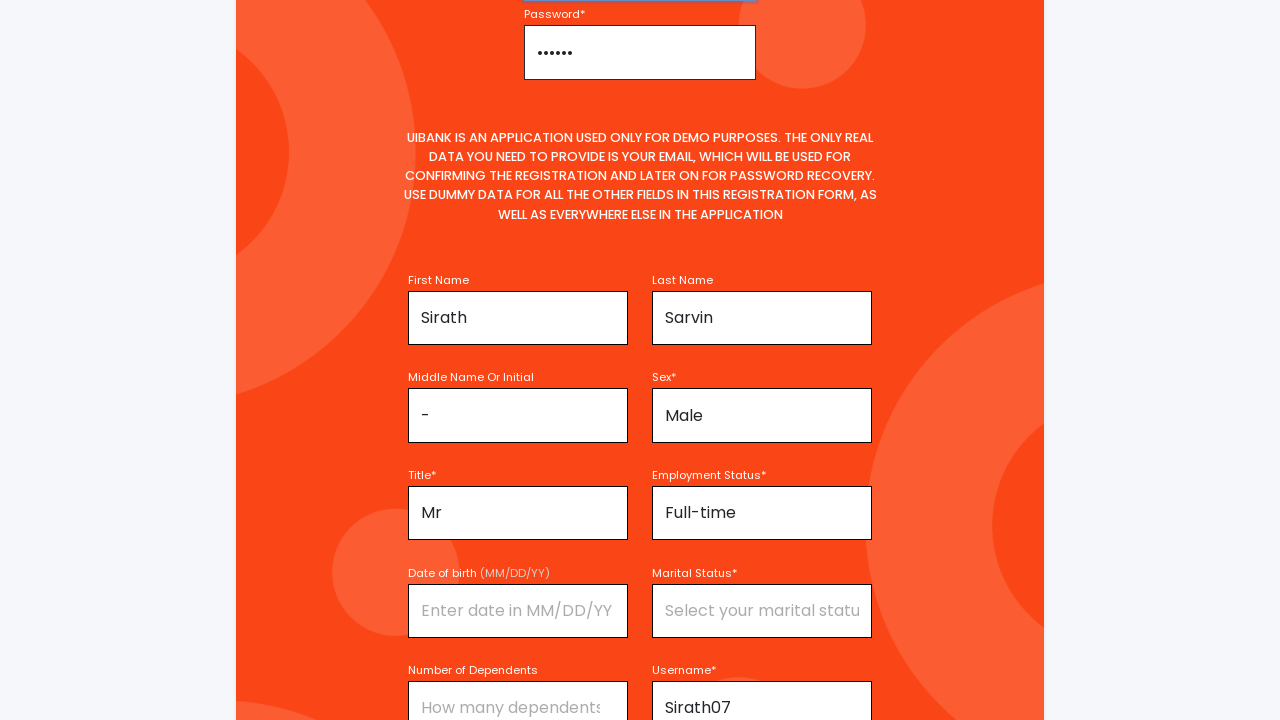

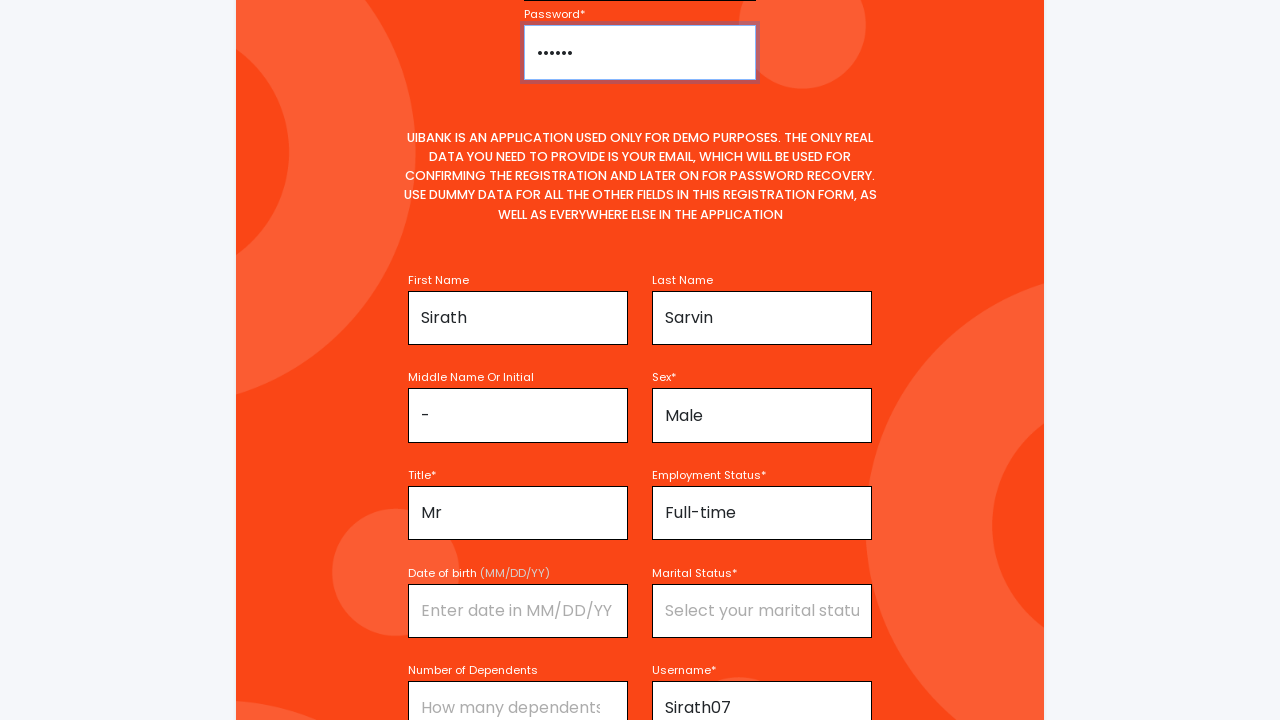